Tests that edits are cancelled when pressing Escape key

Starting URL: https://demo.playwright.dev/todomvc

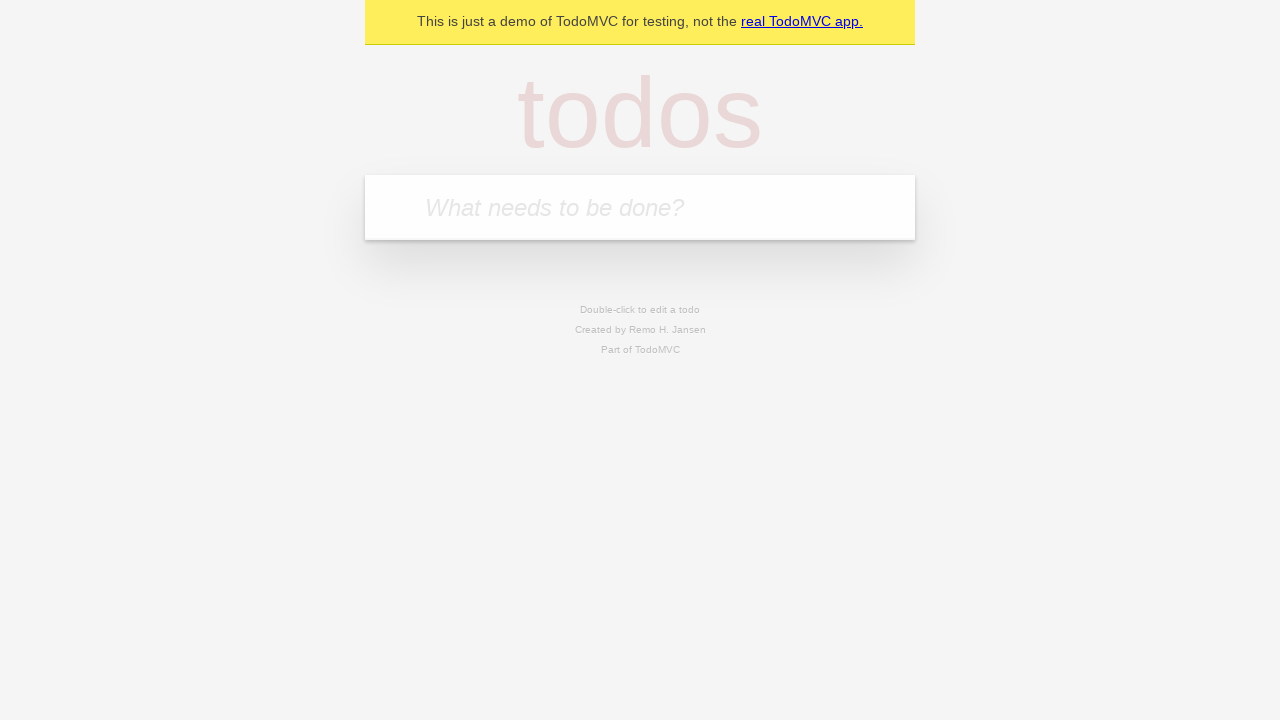

Filled new todo input with 'buy some cheese' on .new-todo
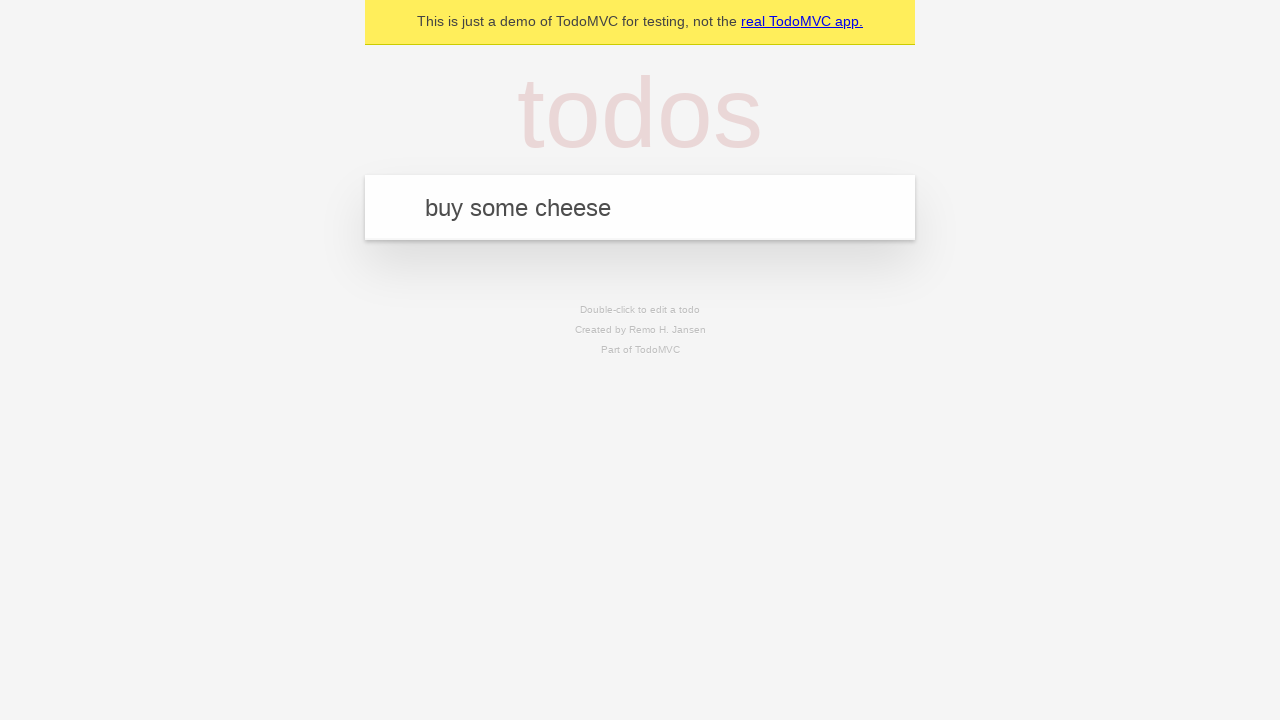

Pressed Enter to create first todo on .new-todo
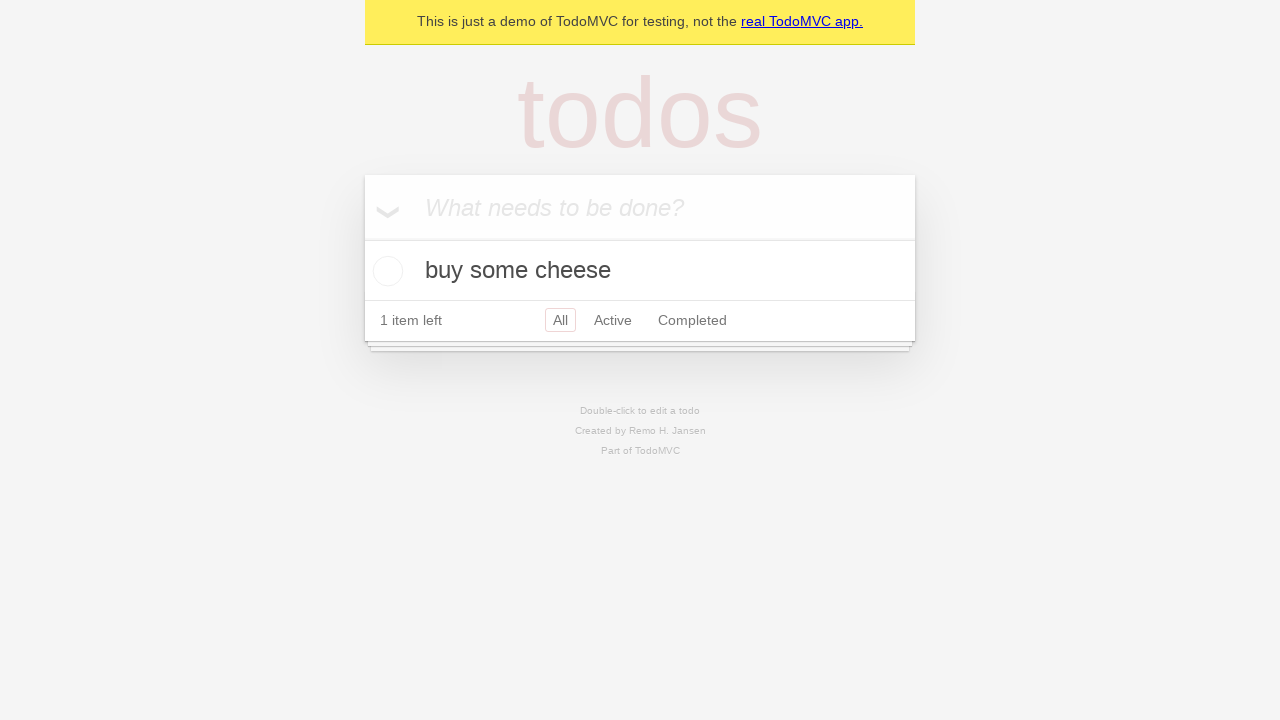

Filled new todo input with 'feed the cat' on .new-todo
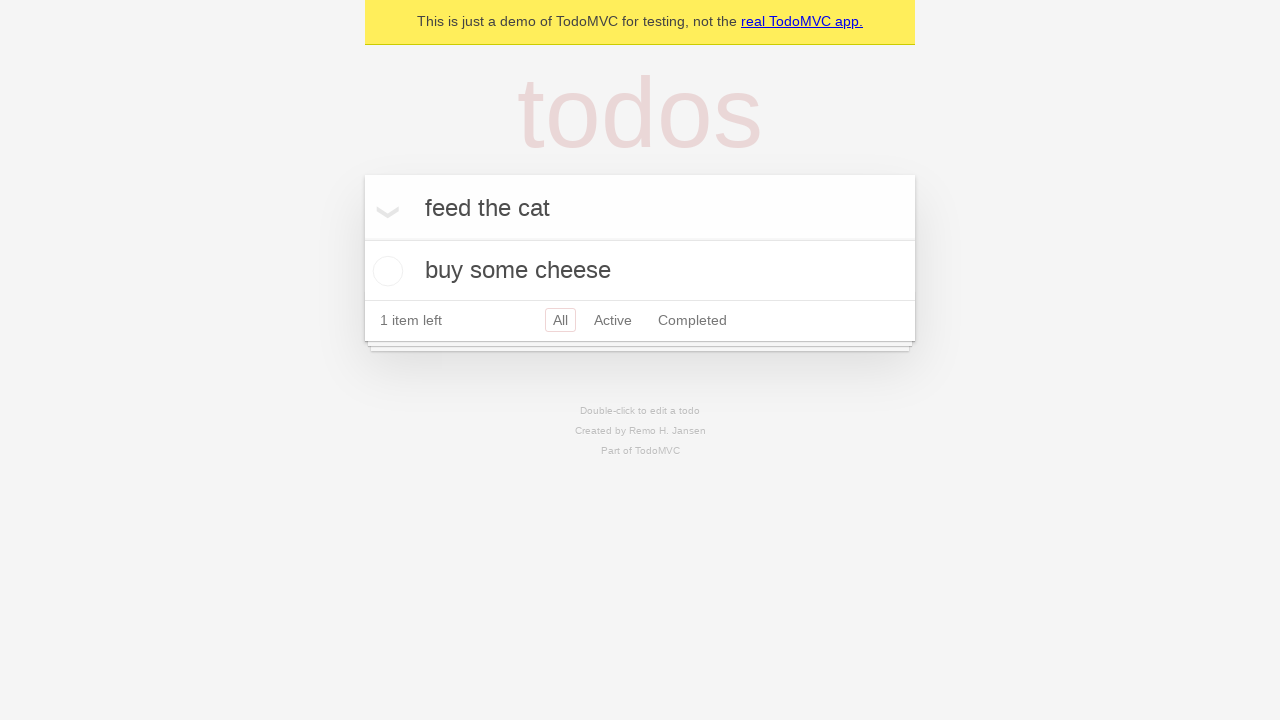

Pressed Enter to create second todo on .new-todo
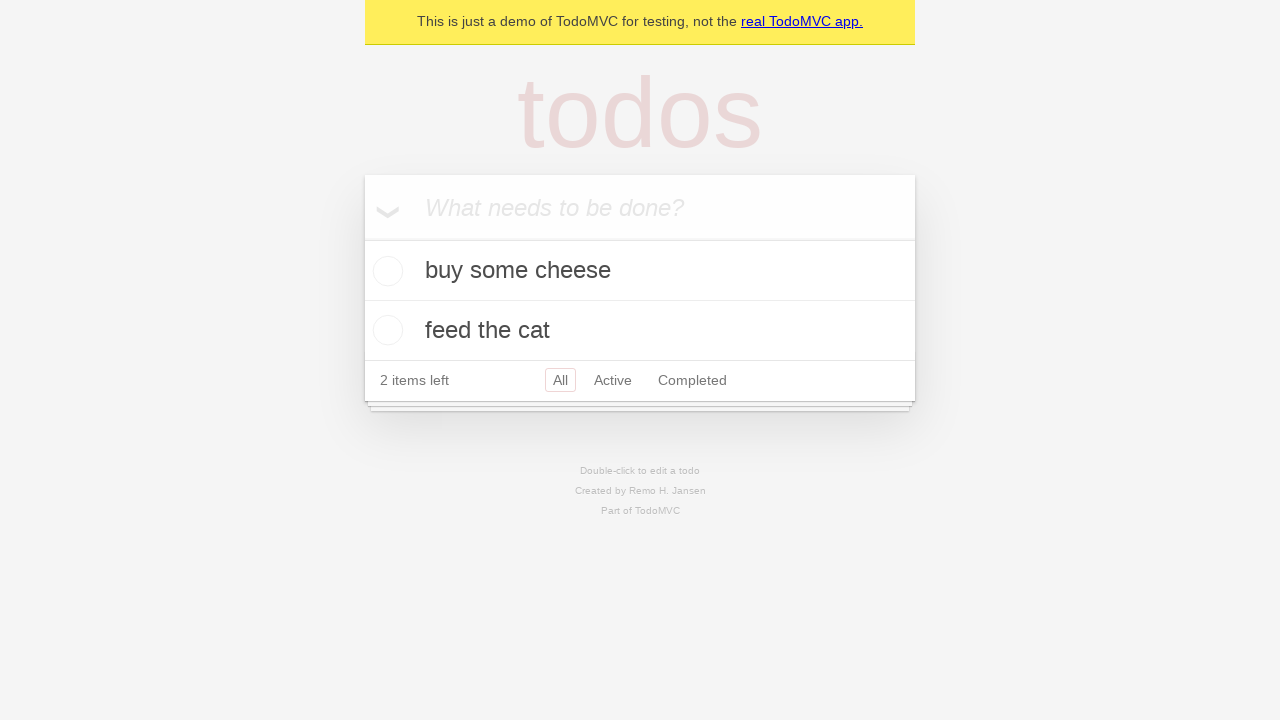

Filled new todo input with 'book a doctors appointment' on .new-todo
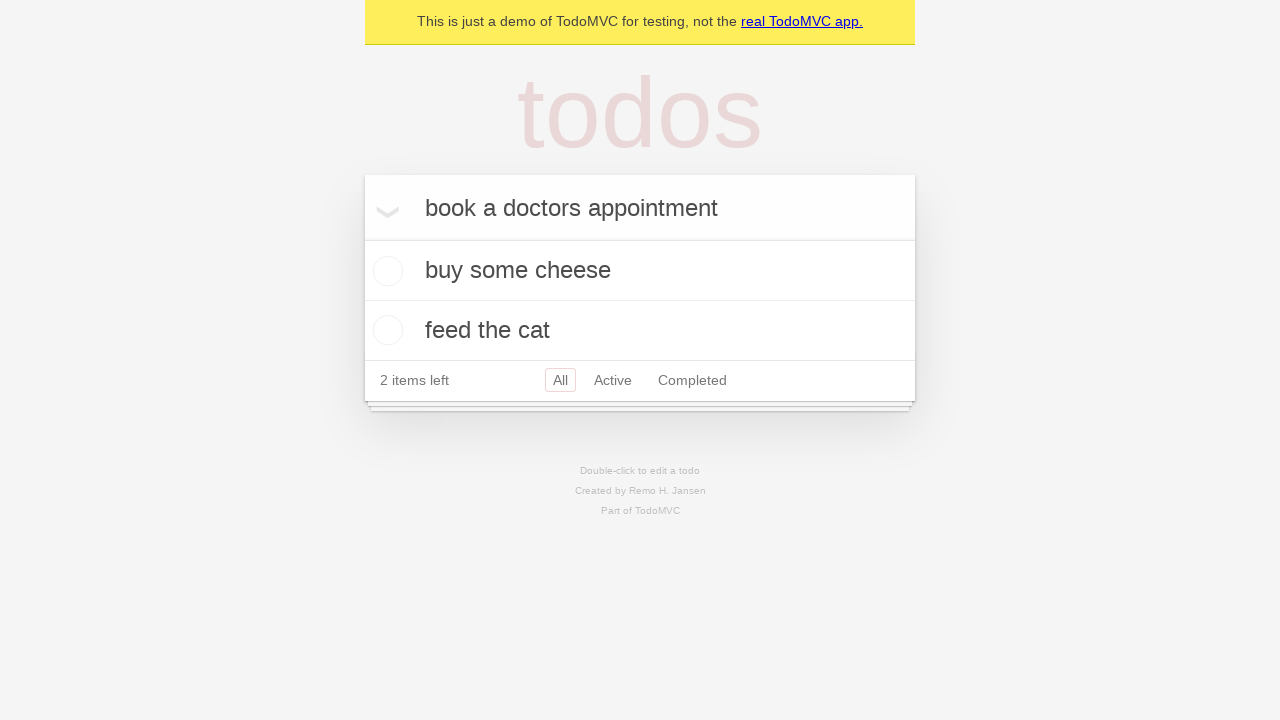

Pressed Enter to create third todo on .new-todo
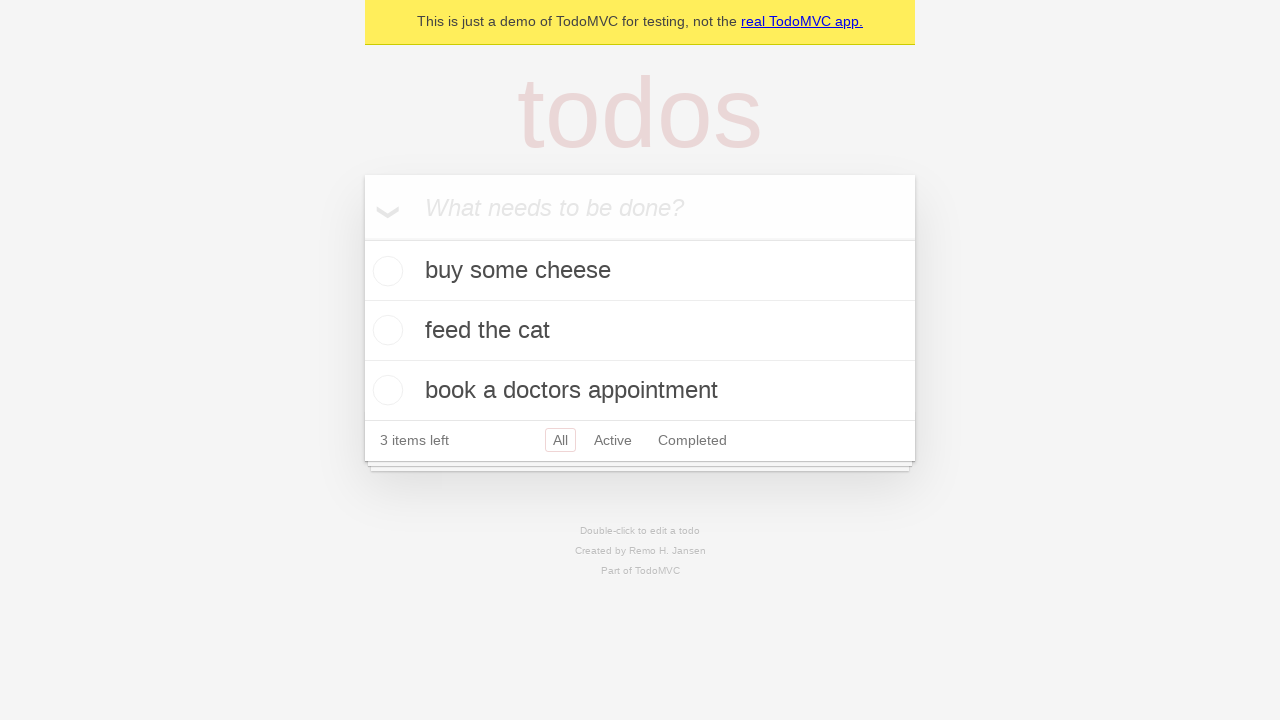

Waited for all 3 todos to load
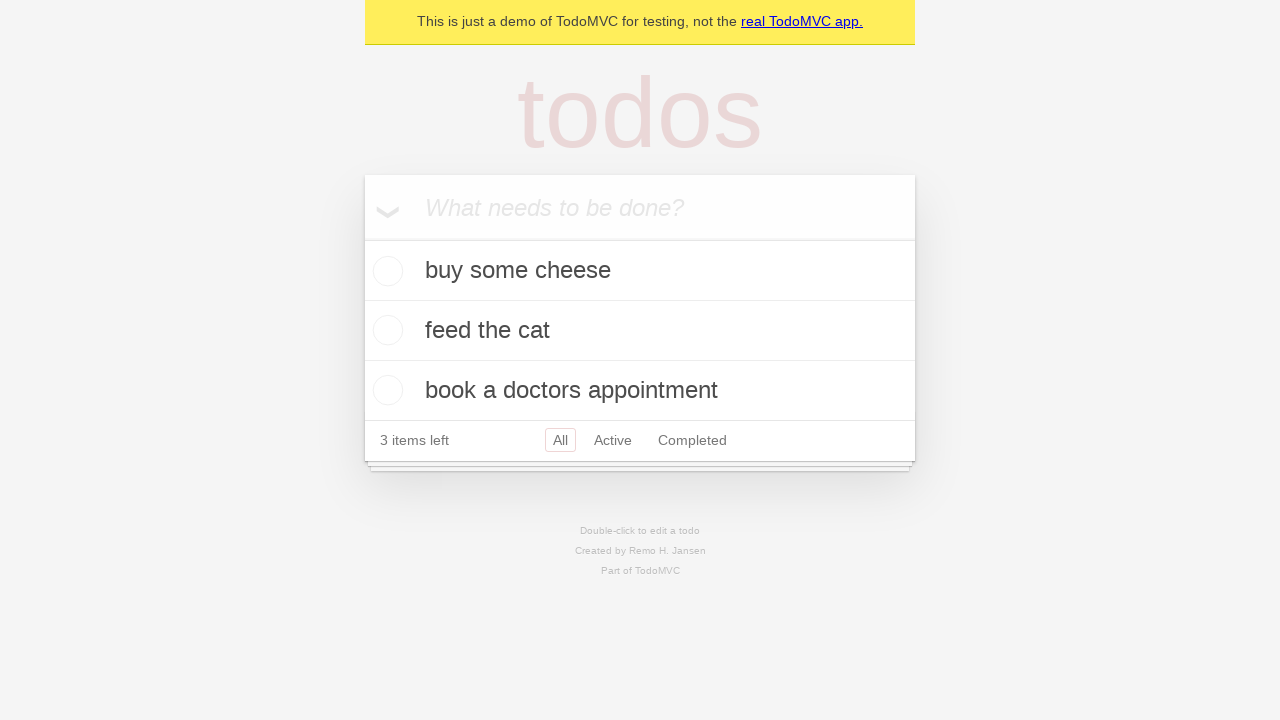

Double-clicked second todo item to enter edit mode at (640, 331) on .todo-list li >> nth=1
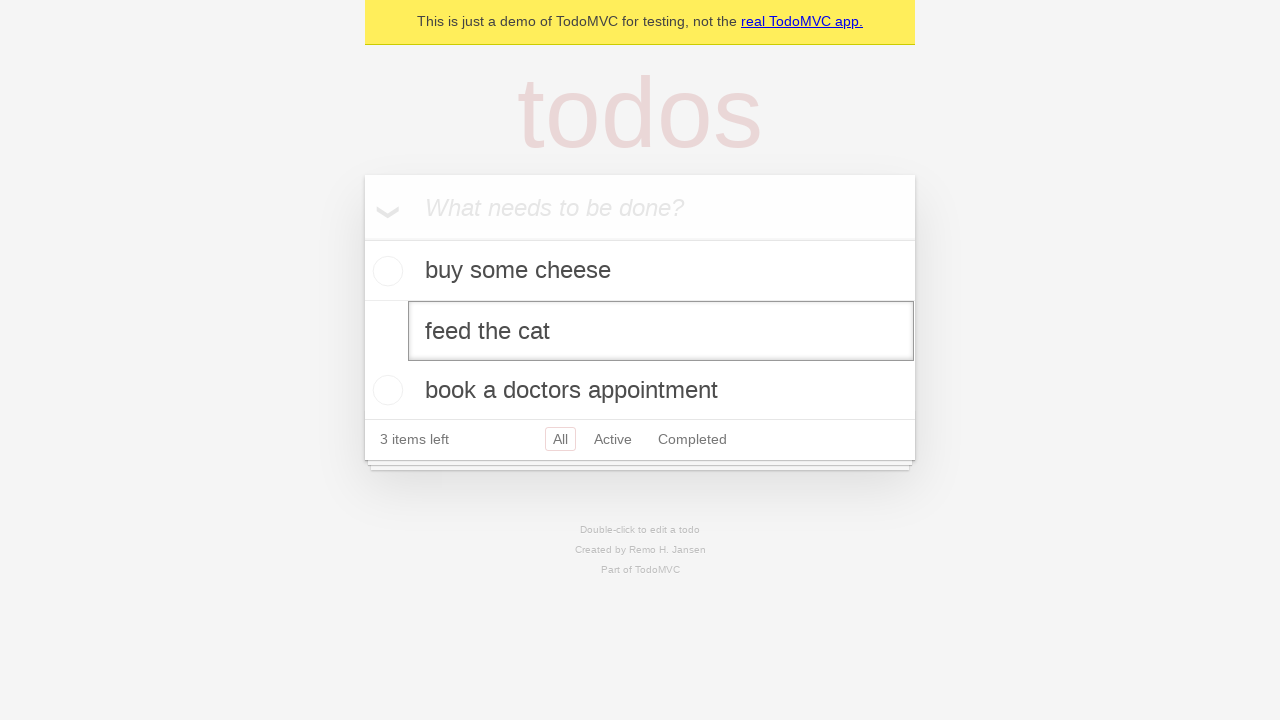

Filled edit field with 'buy some sausages' on .todo-list li >> nth=1 >> .edit
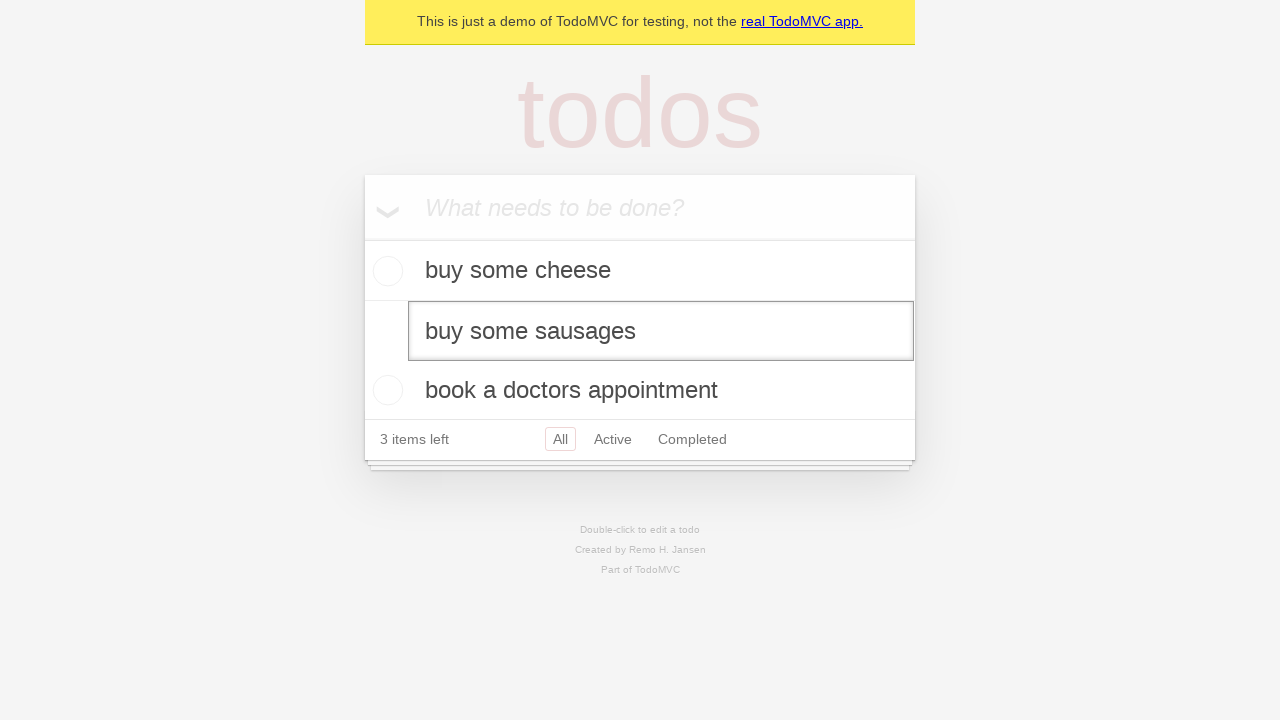

Pressed Escape to cancel edit without saving on .todo-list li >> nth=1 >> .edit
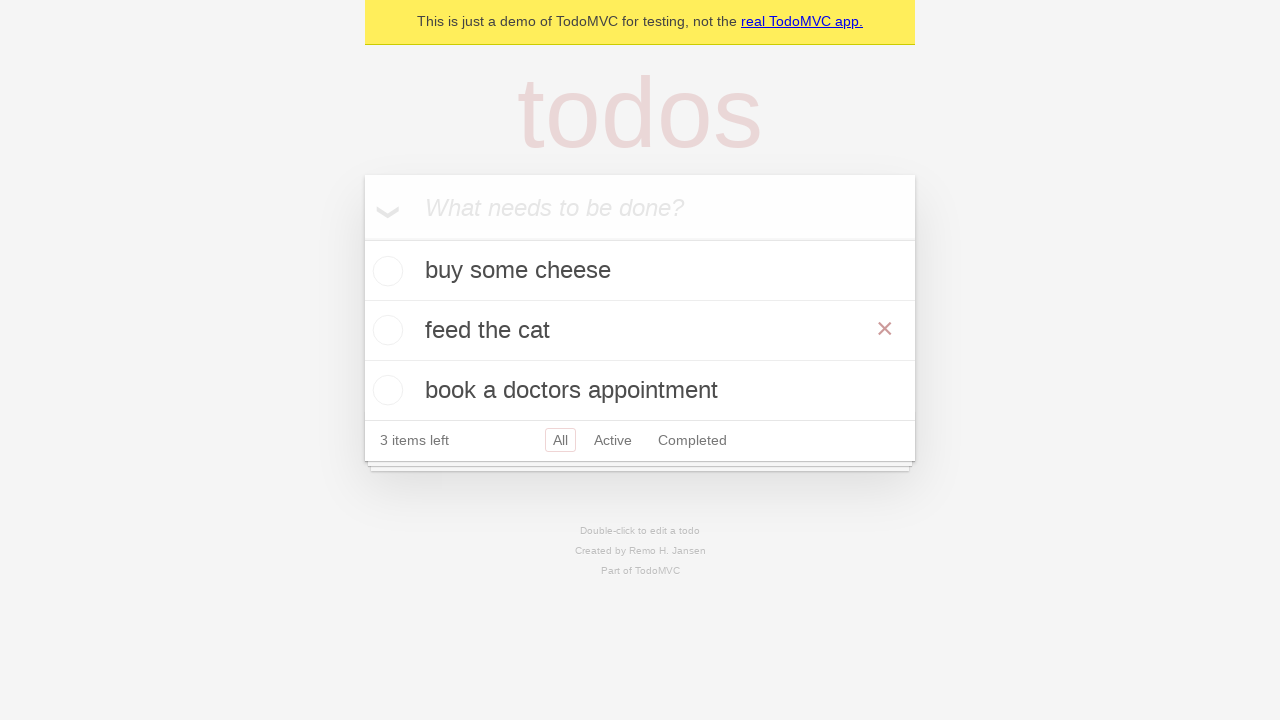

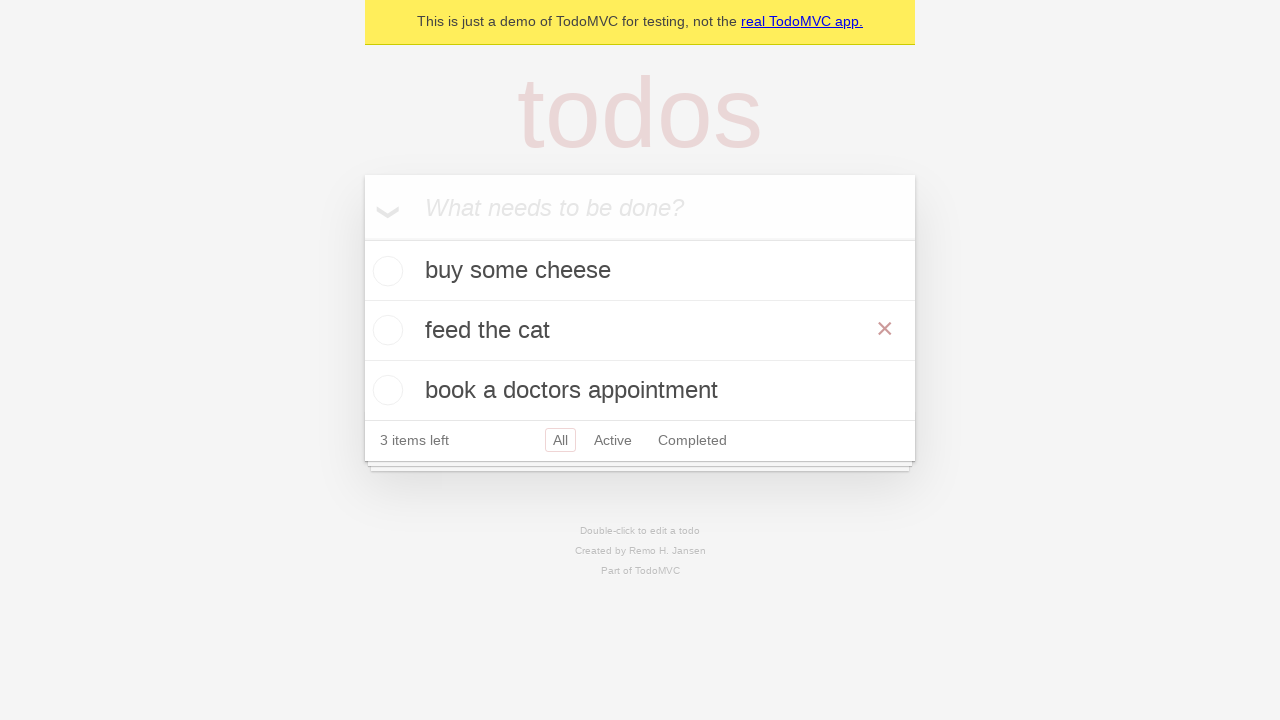